Tests file download functionality by navigating to a download page and clicking on a file link to initiate a download.

Starting URL: http://the-internet.herokuapp.com/download

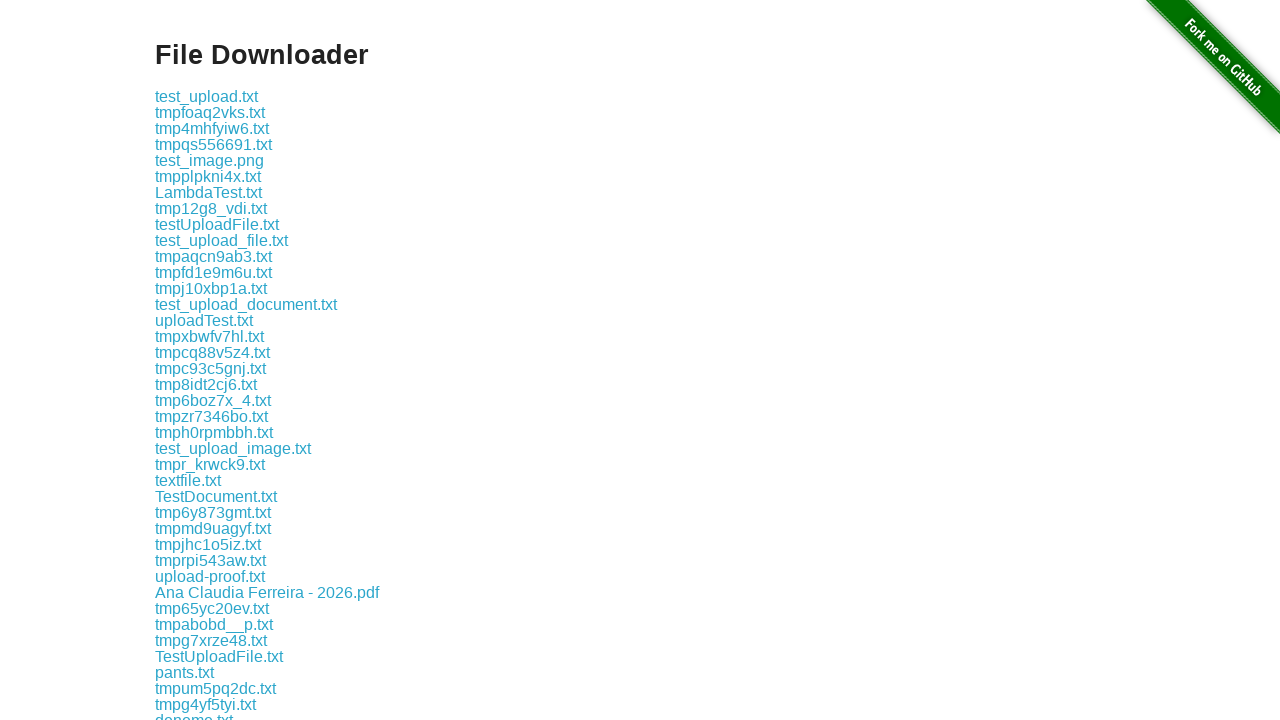

Download links became visible on the page
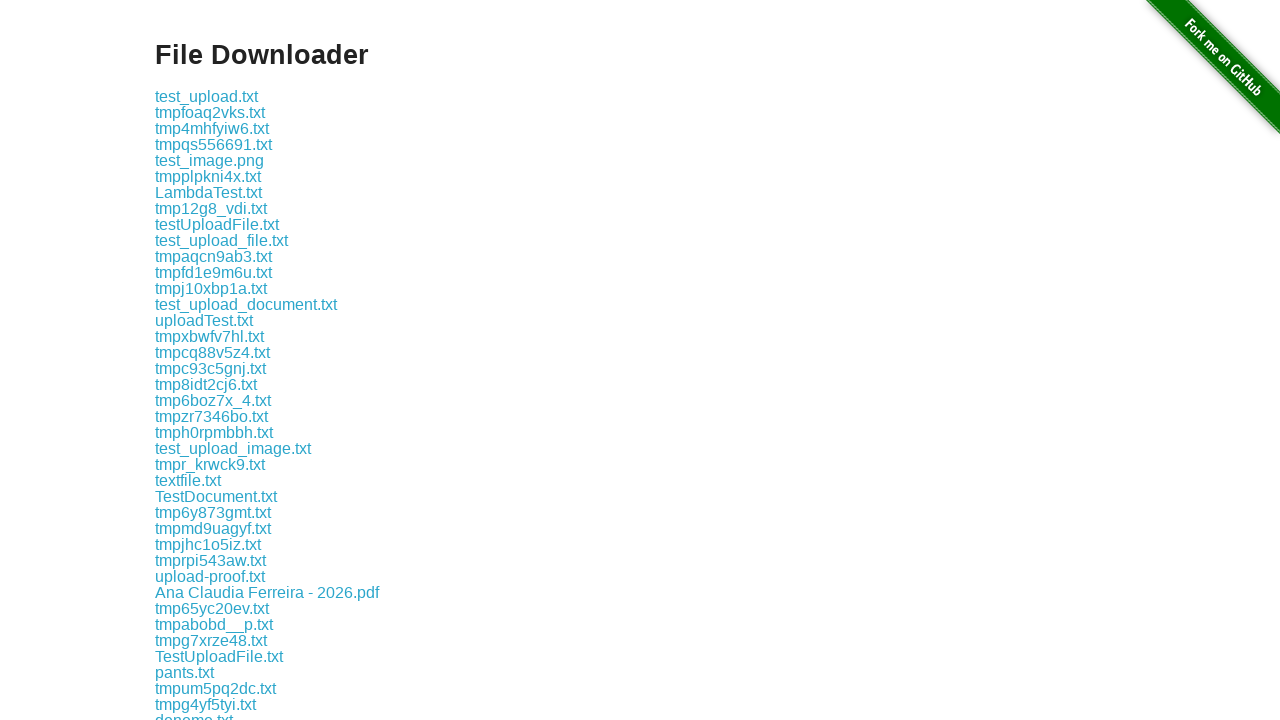

Located all download links on the page
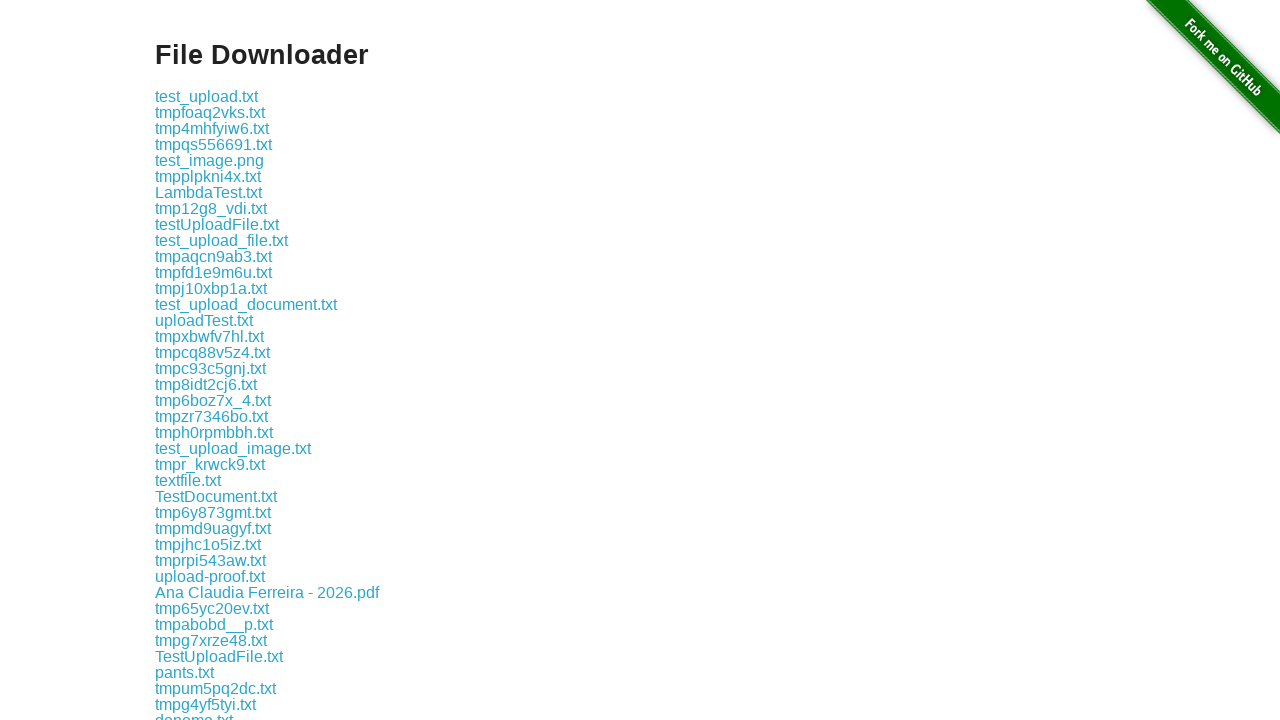

Clicked the 7th download link to initiate file download at (208, 192) on [href^='download'] >> nth=6
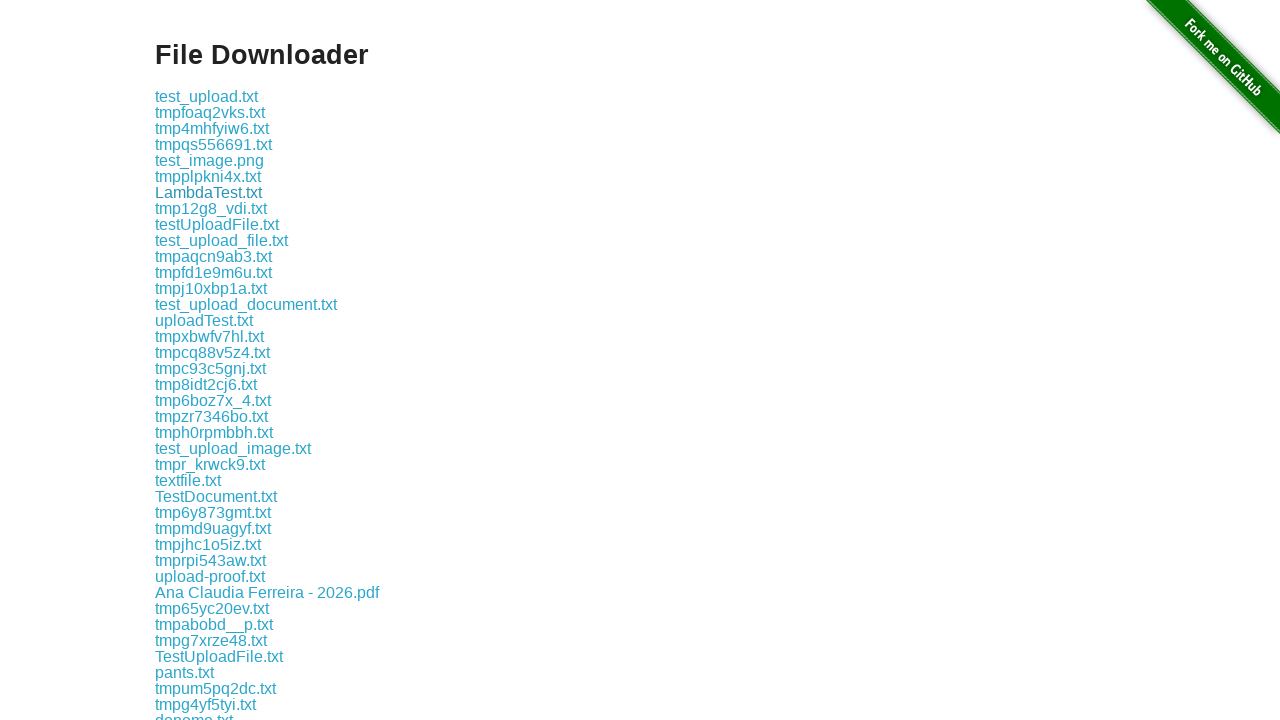

Waited 2 seconds for download to start
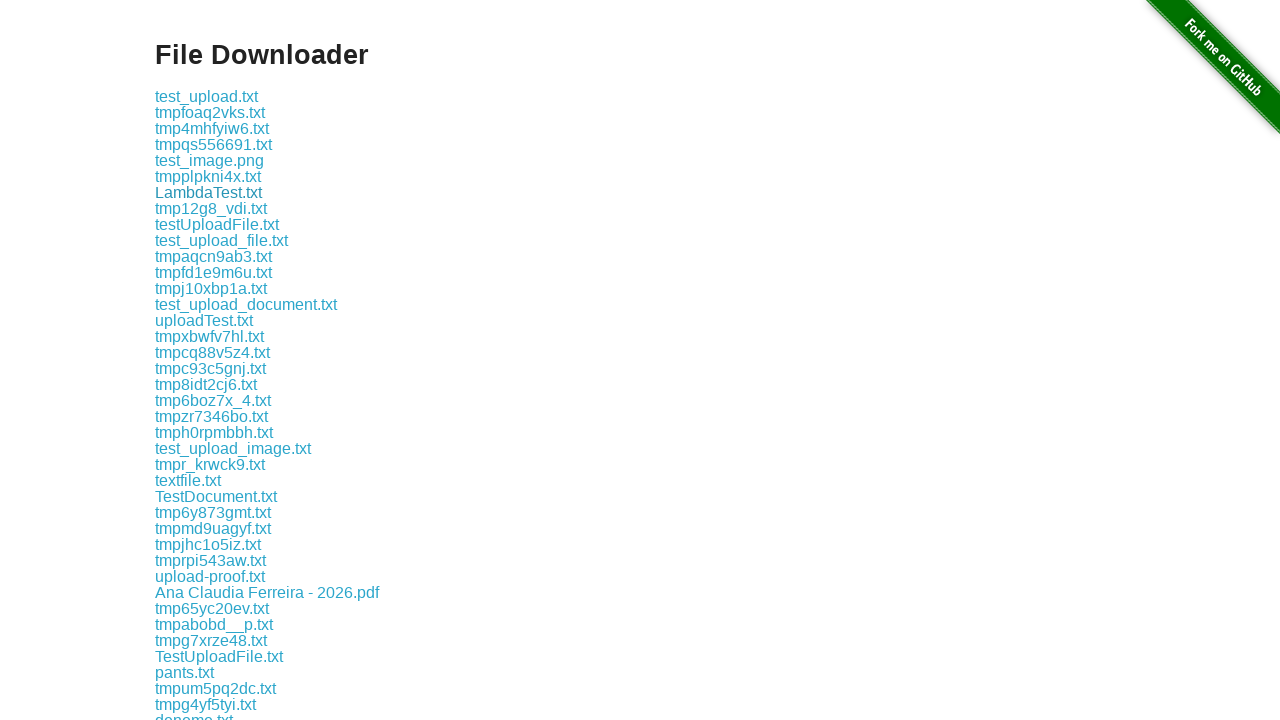

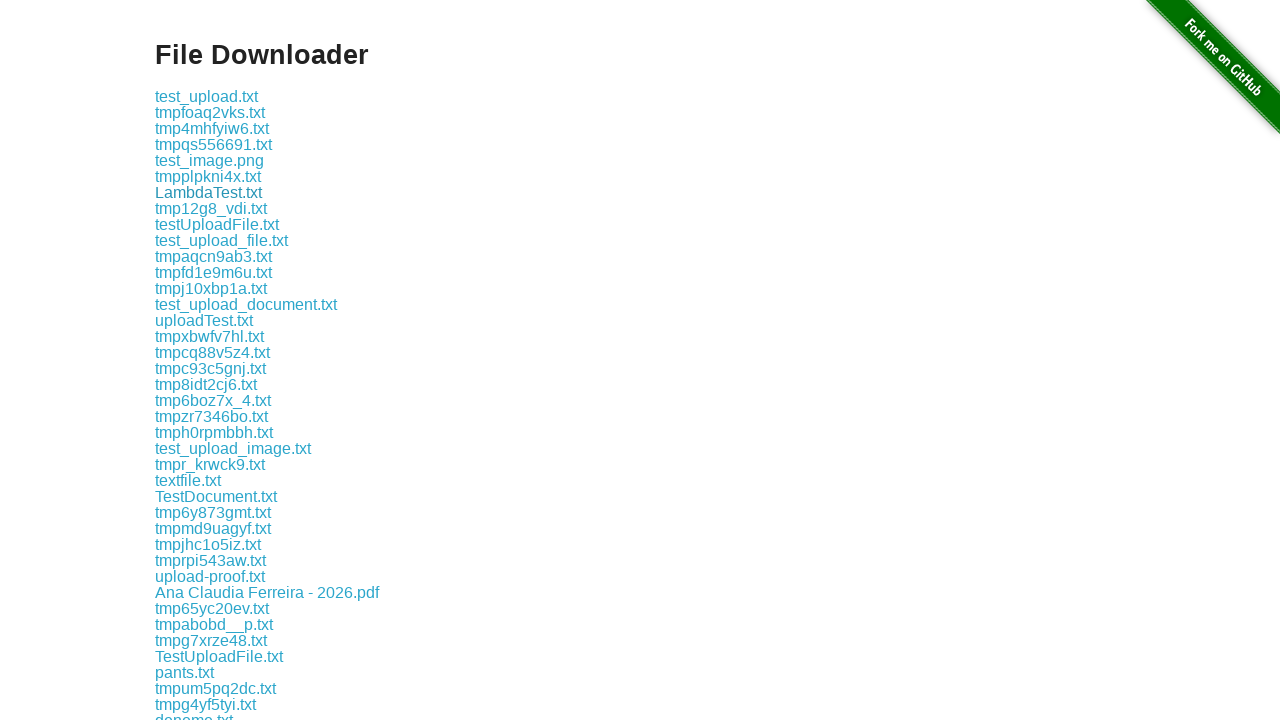